Navigates to GeeksforGeeks homepage and verifies the page loads by checking the title

Starting URL: https://www.geeksforgeeks.org

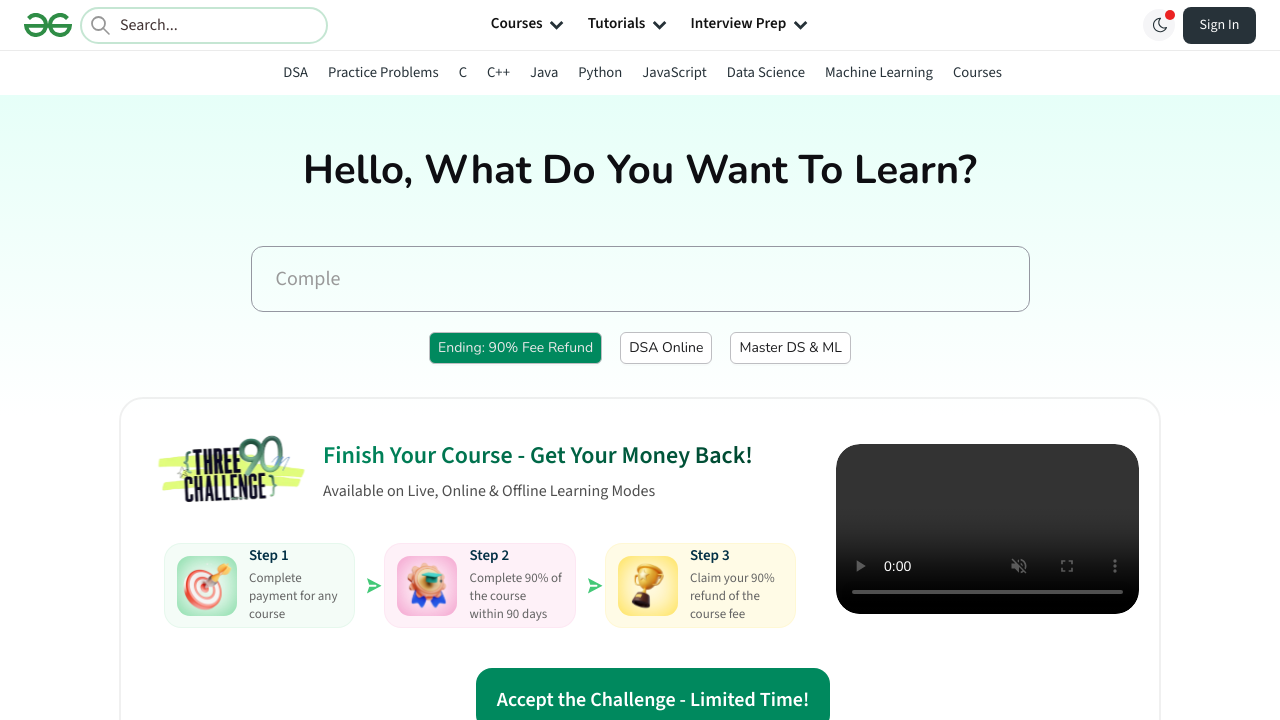

Navigated to GeeksforGeeks homepage
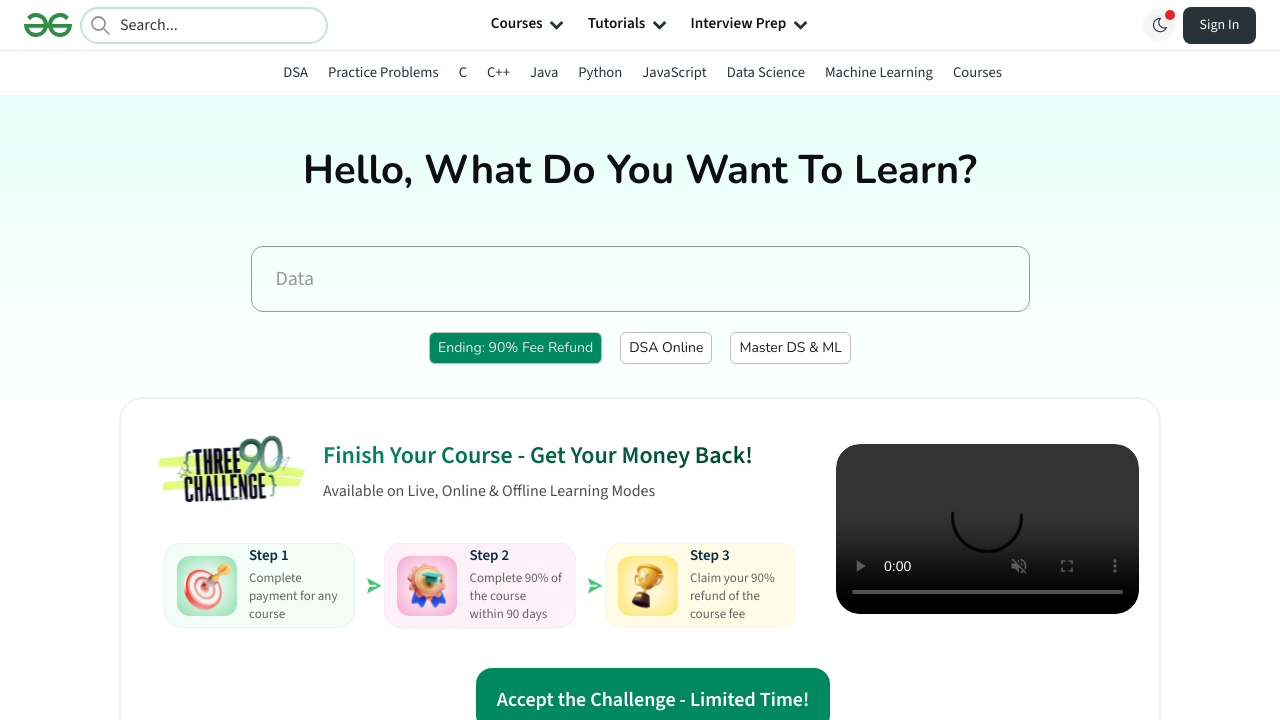

Verified page title exists and is not empty
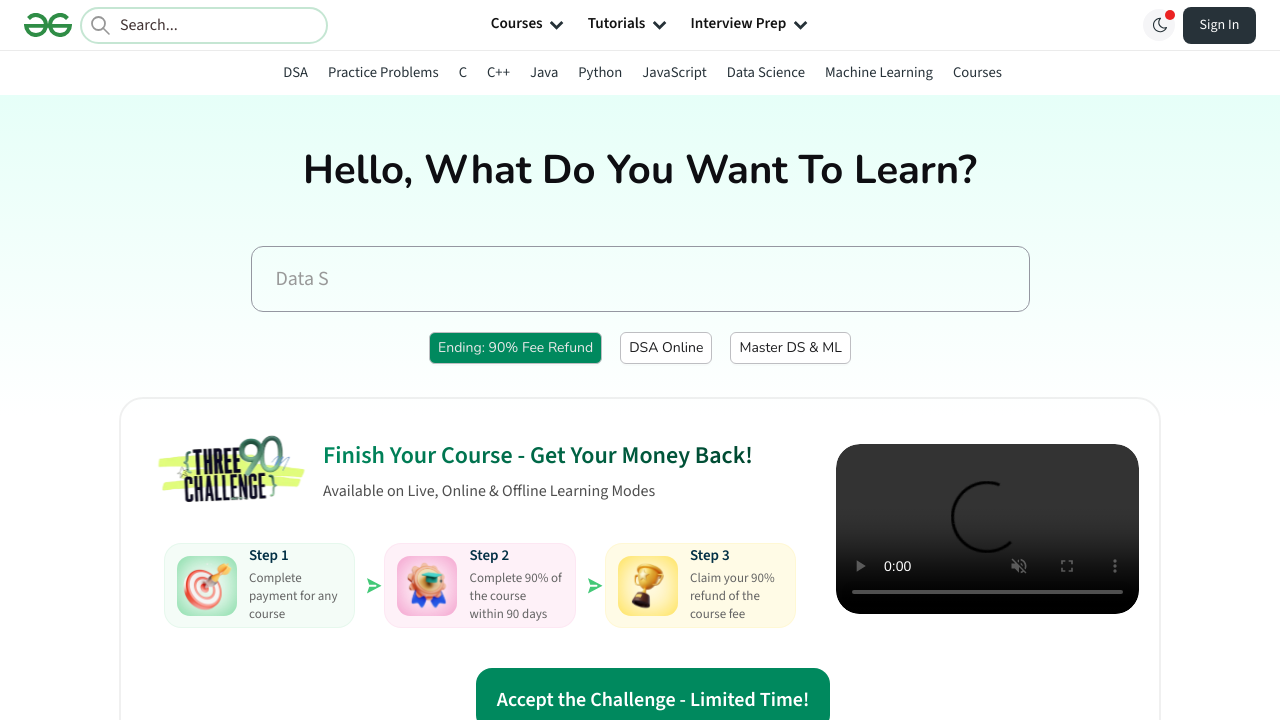

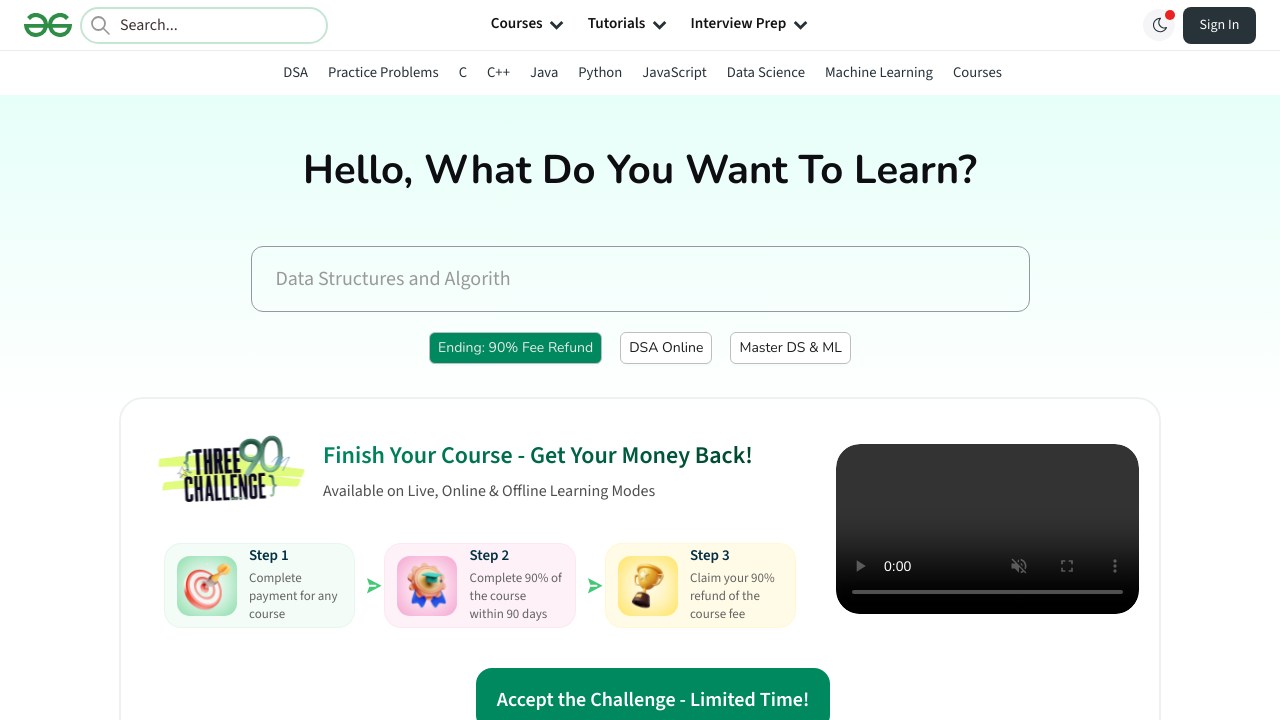